Tests that clicking the fourth accordion panel in the FAQ section expands and shows its content

Starting URL: https://qa-scooter.praktikum-services.ru/

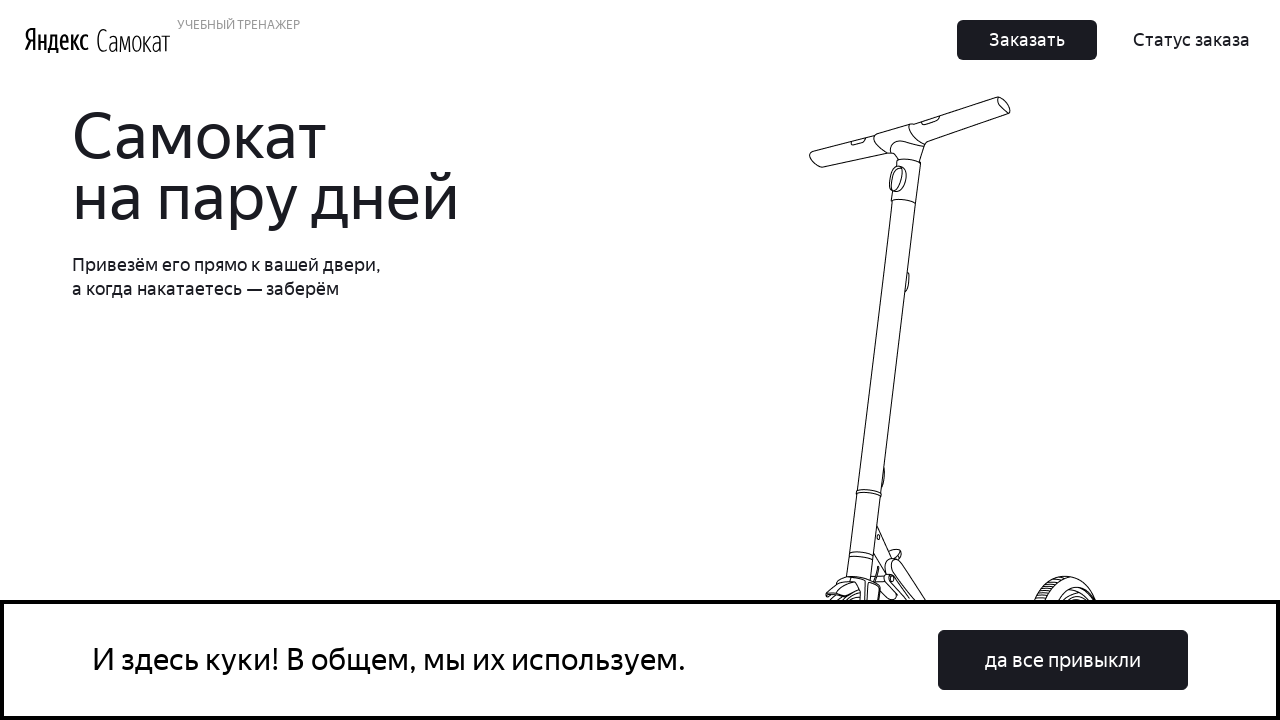

Scrolled to FAQ section
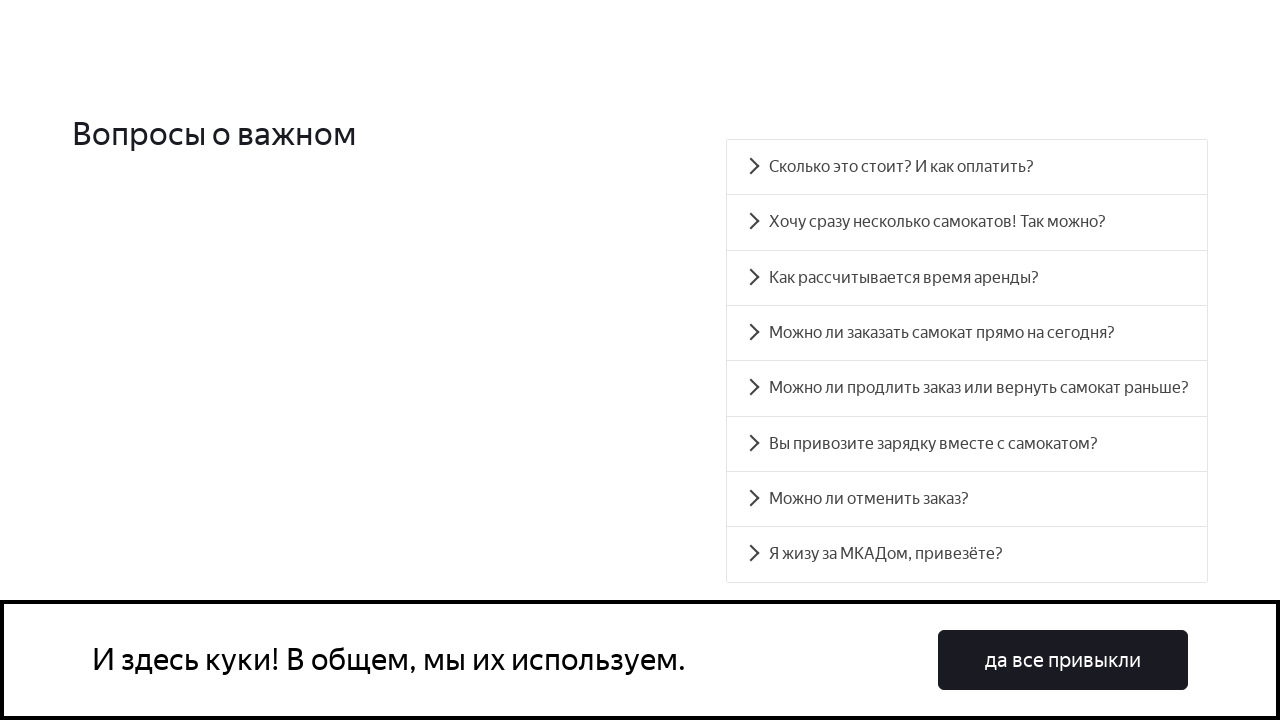

Clicked the fourth accordion panel at (967, 333) on .accordion__button >> nth=3
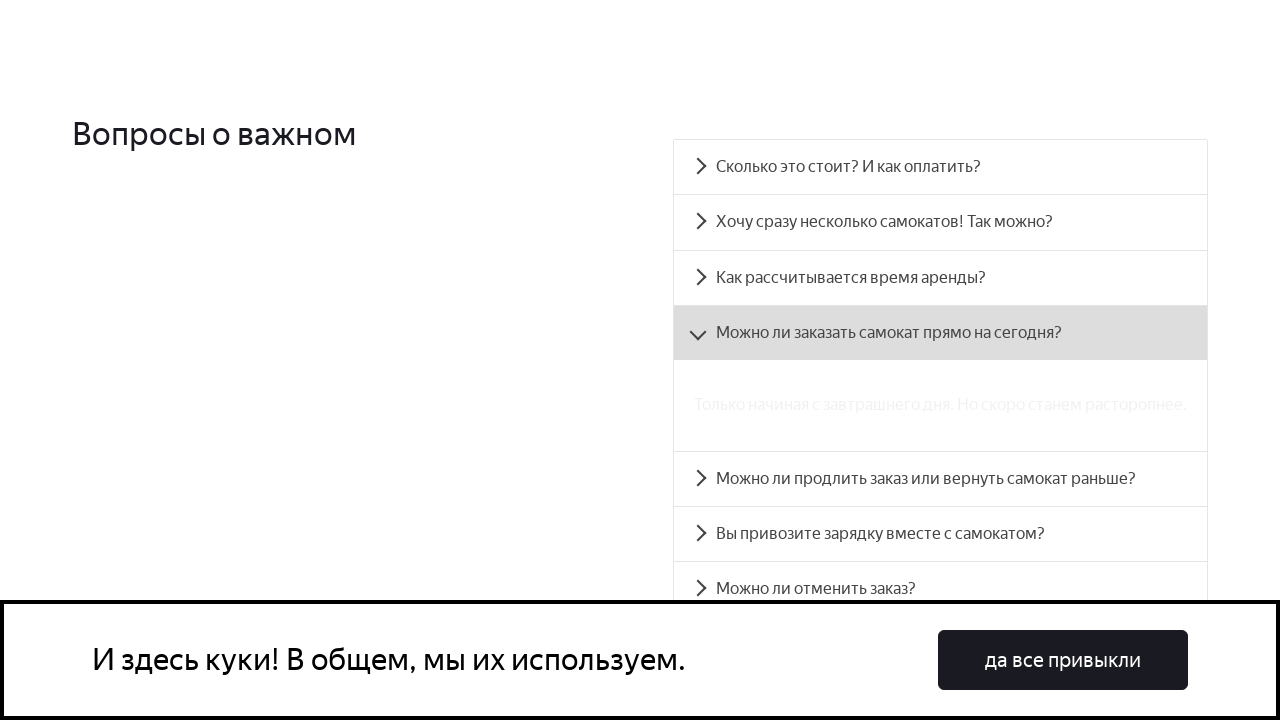

Fourth accordion panel content is now visible
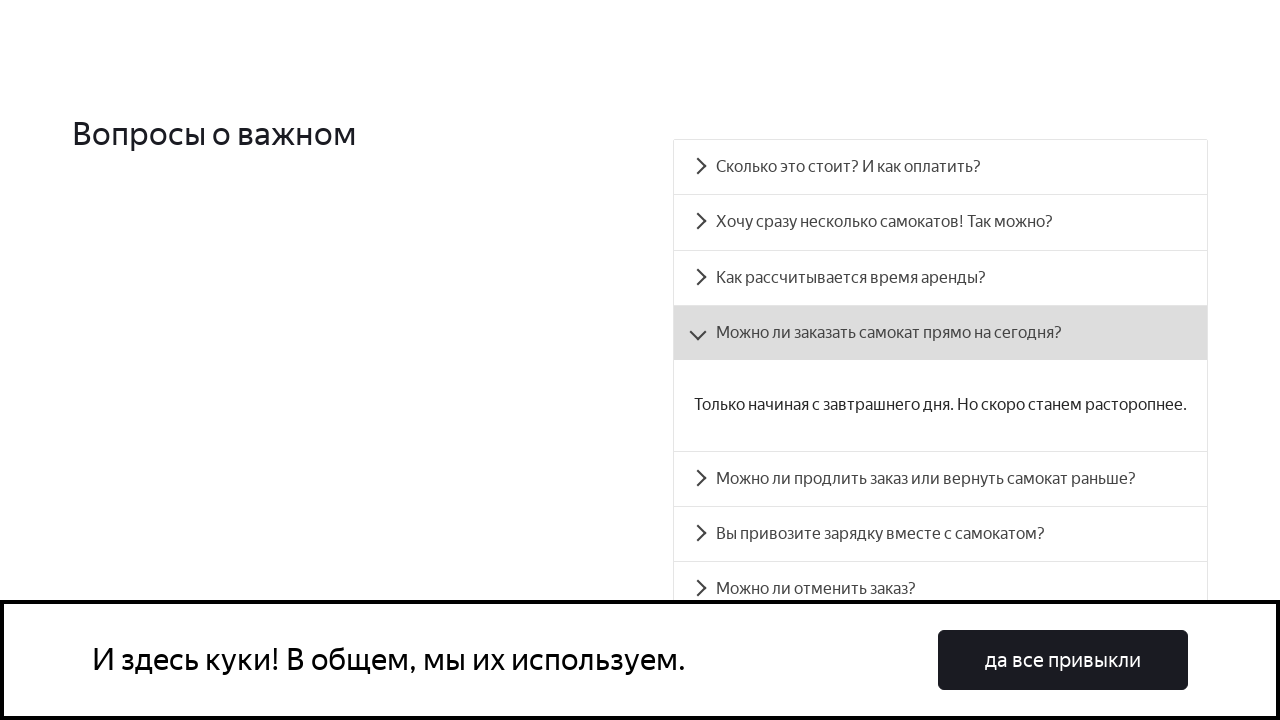

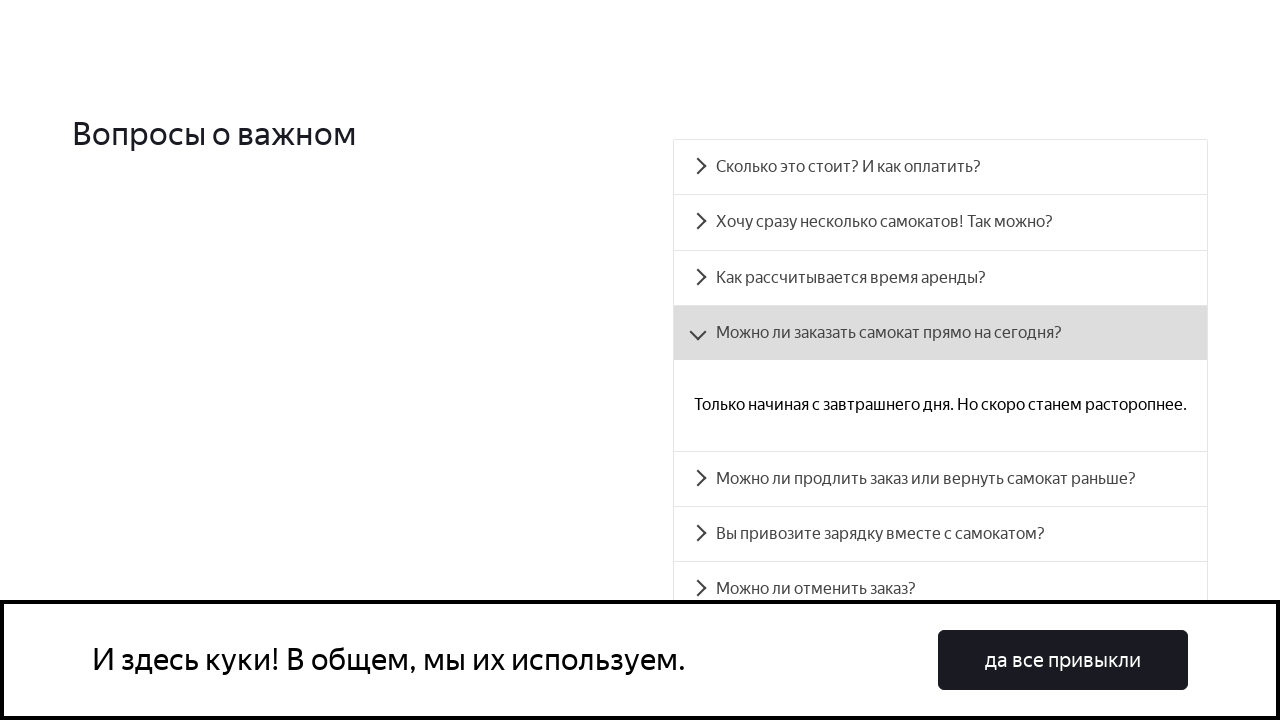